Tests that clicking the login button without entering a username displays an appropriate error message about the missing username field.

Starting URL: https://www.saucedemo.com/

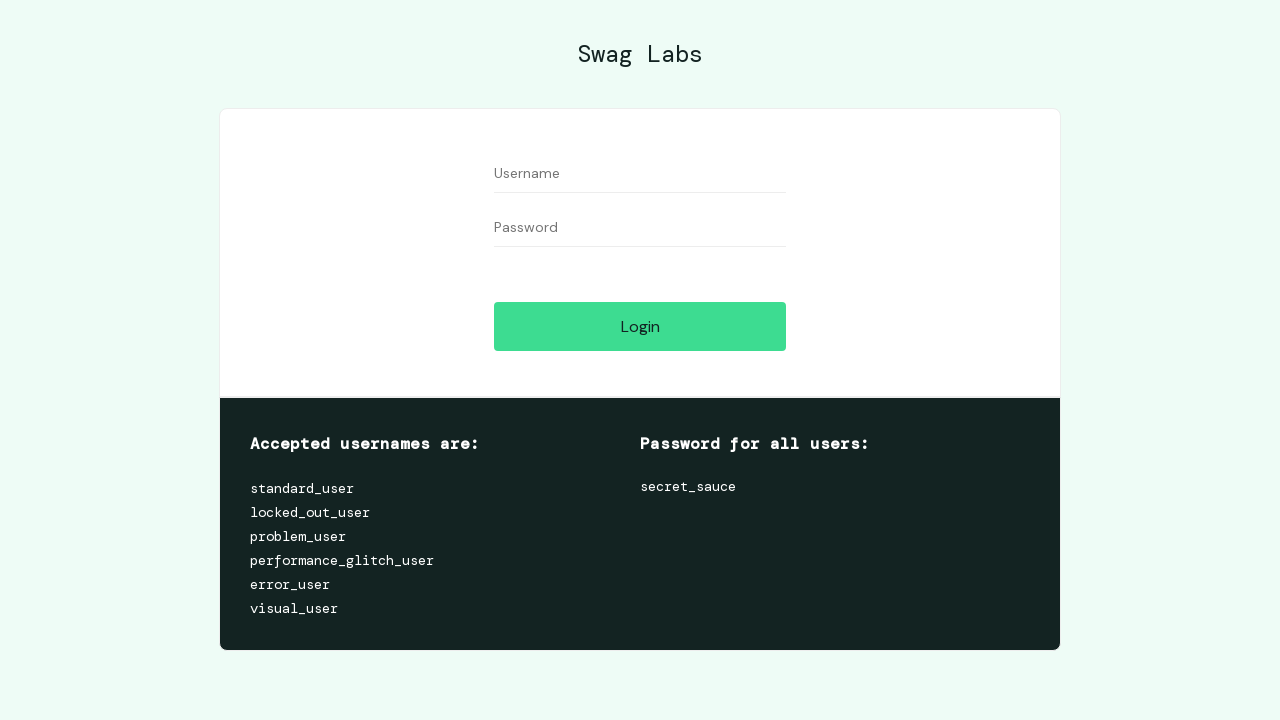

Clicked login button without entering username or password at (640, 326) on [name='login-button']
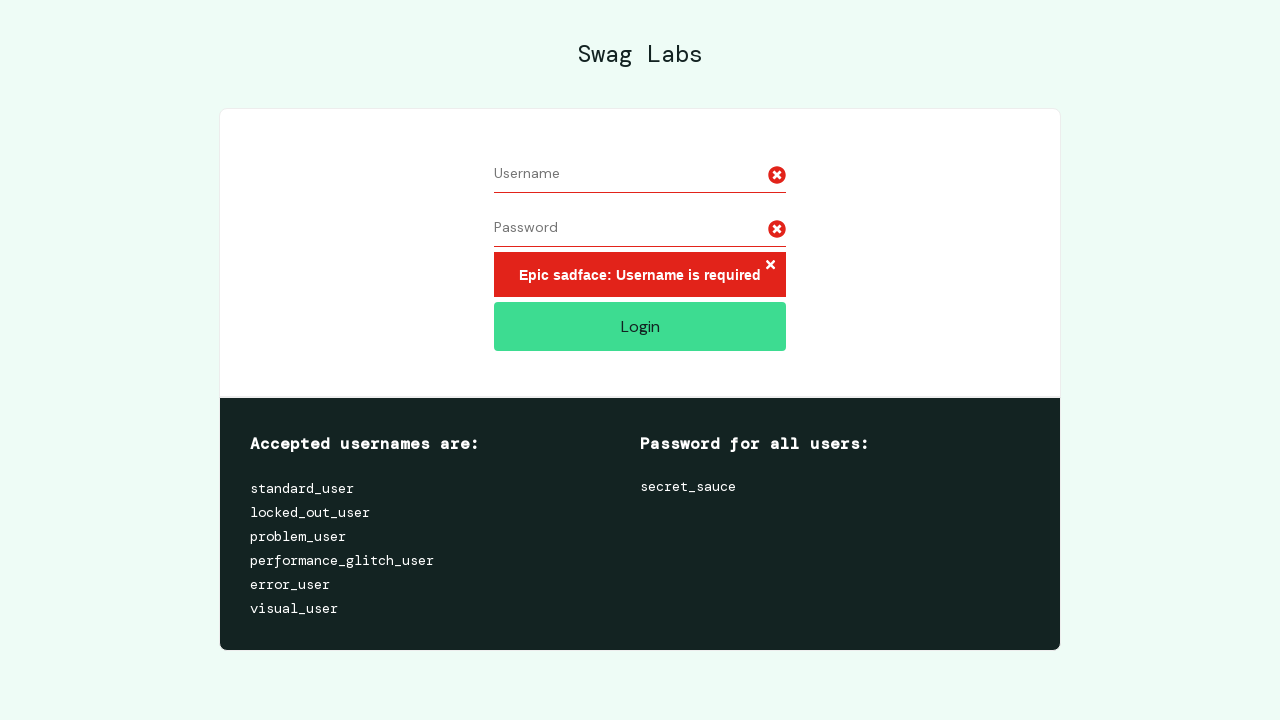

Located error message element
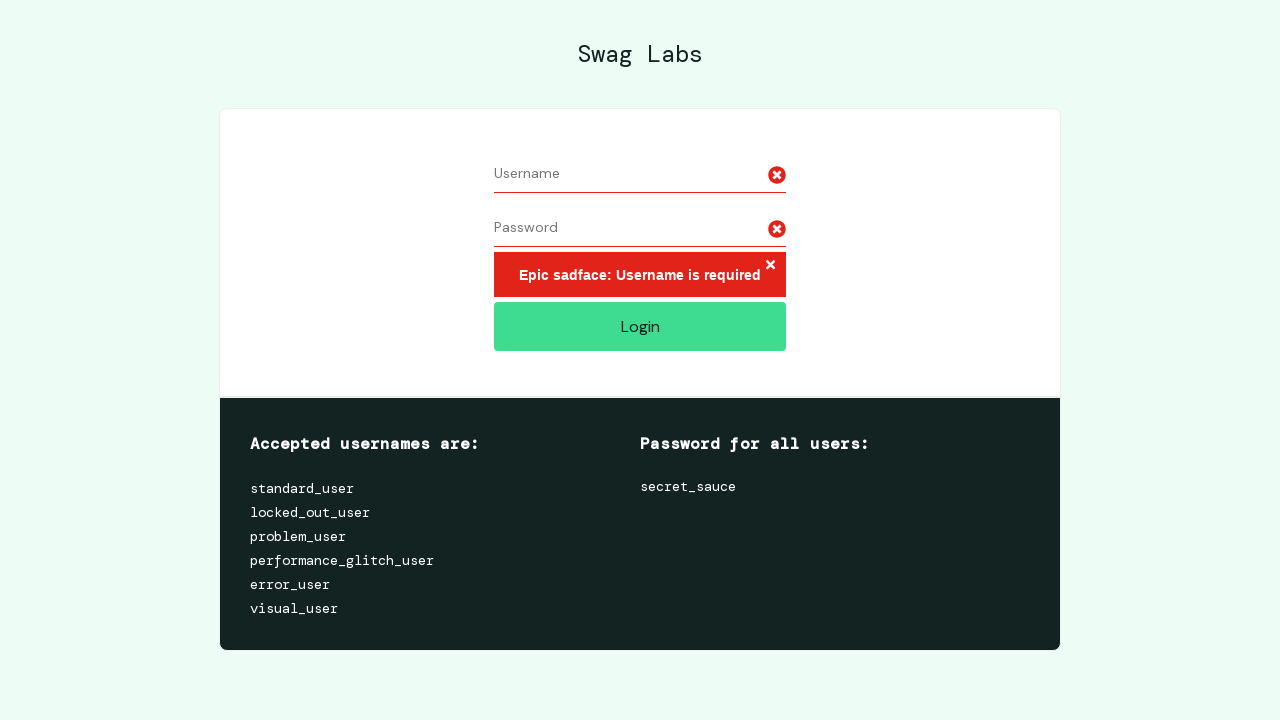

Error message displayed confirming missing username validation
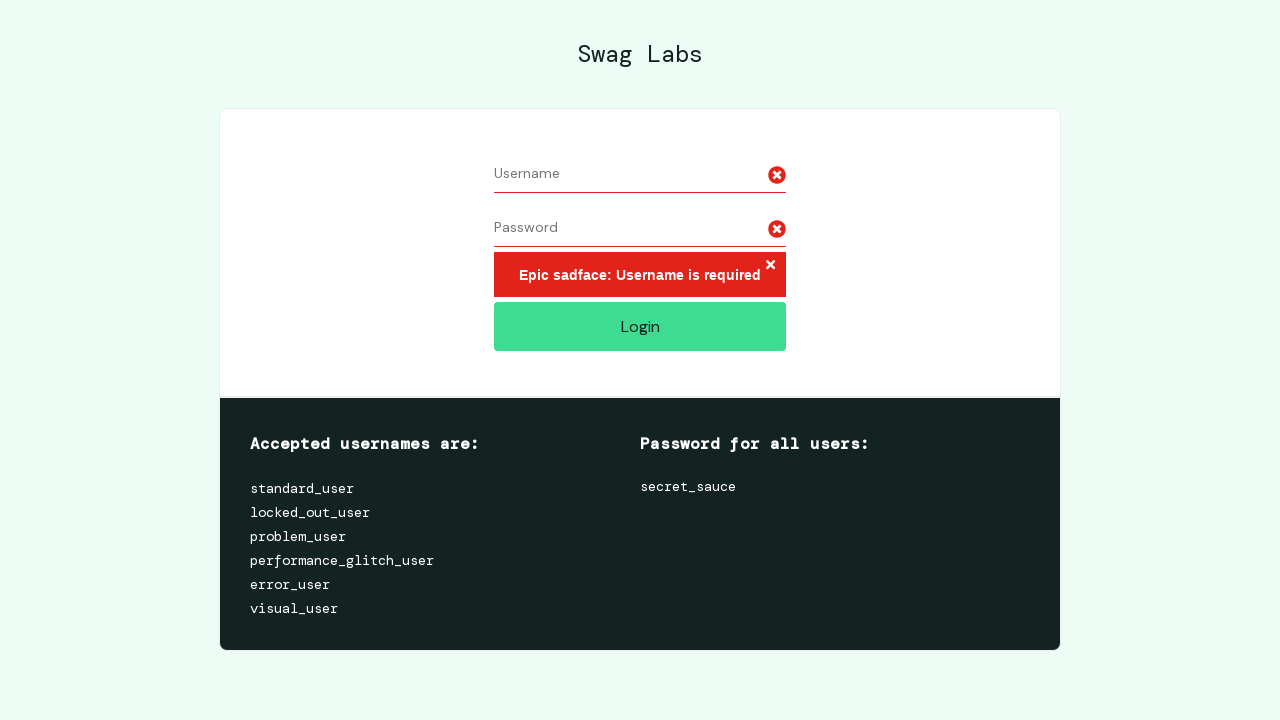

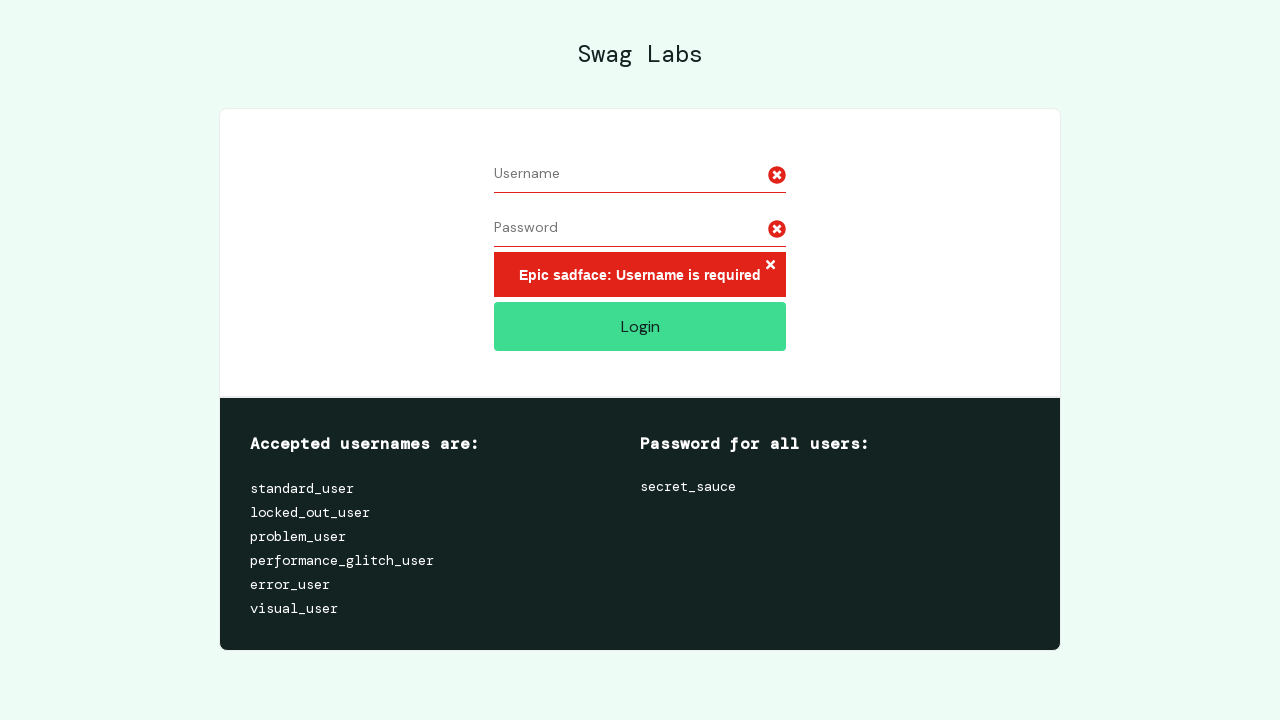